Fills out and submits a signup form with first name, last name, and email fields

Starting URL: http://secure-retreat-92358.herokuapp.com/

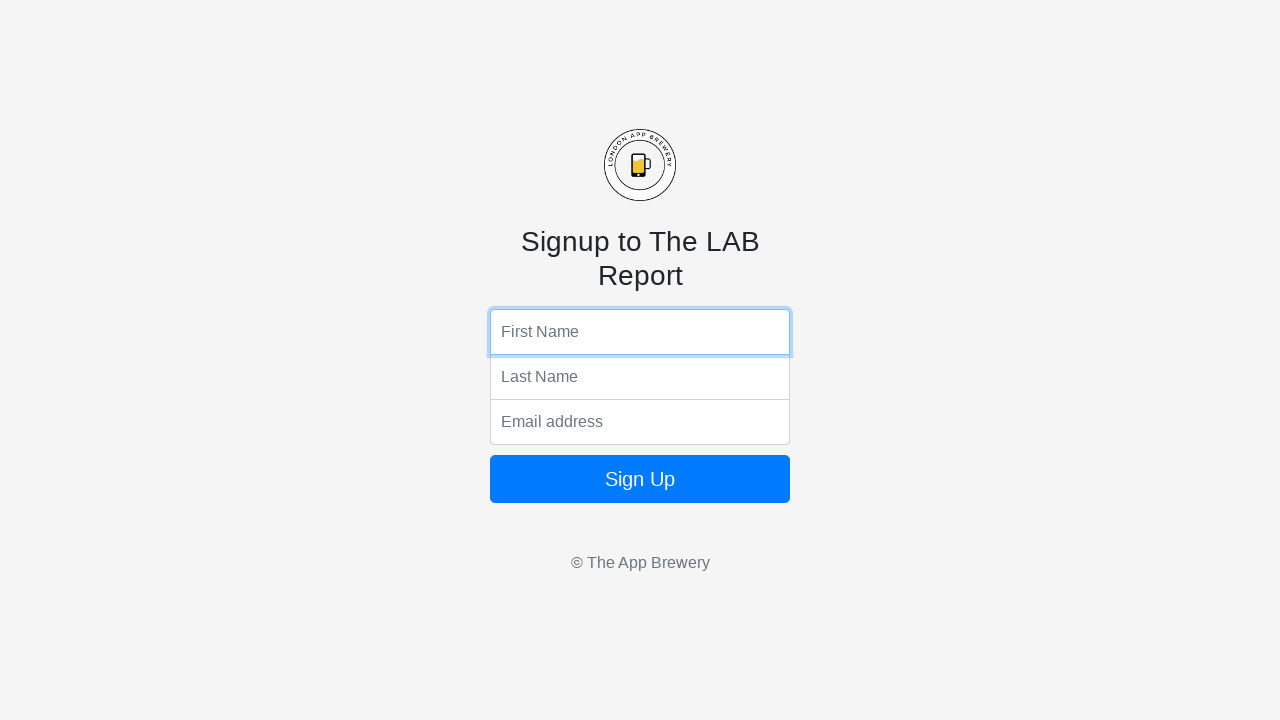

Filled first name field with 'brandon' on input[name='fName']
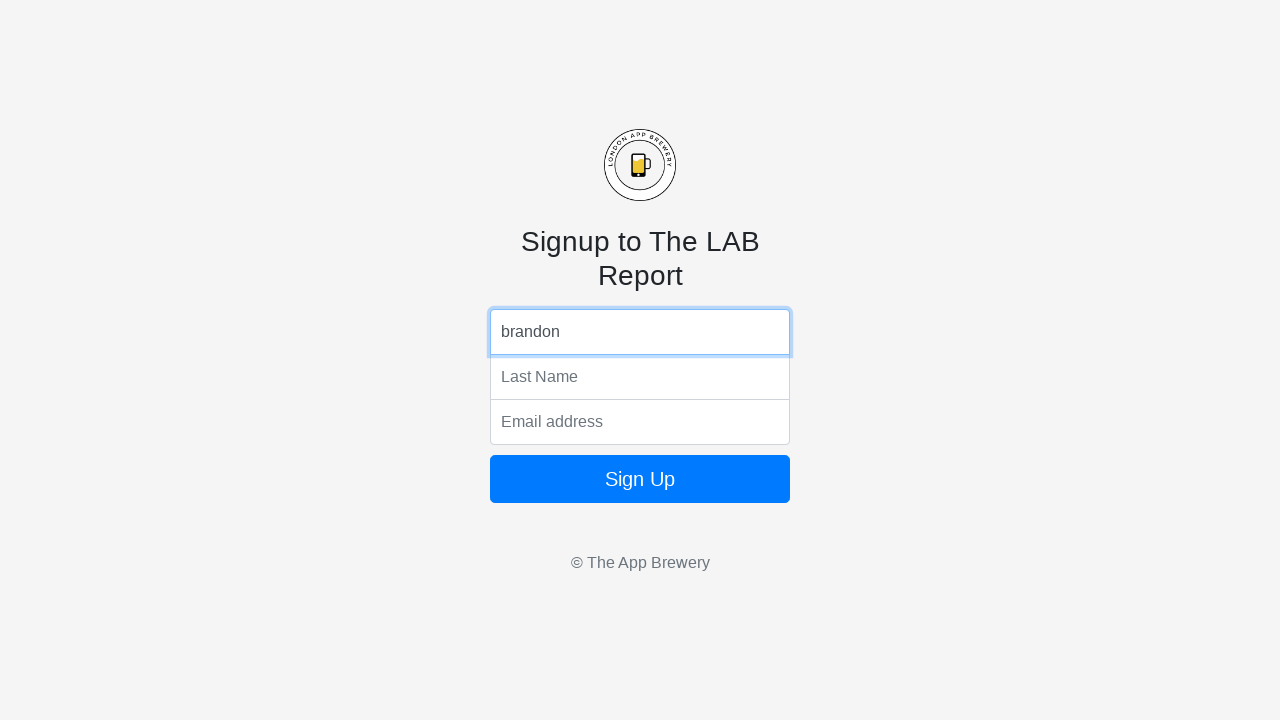

Filled last name field with 'lastname' on input[name='lName']
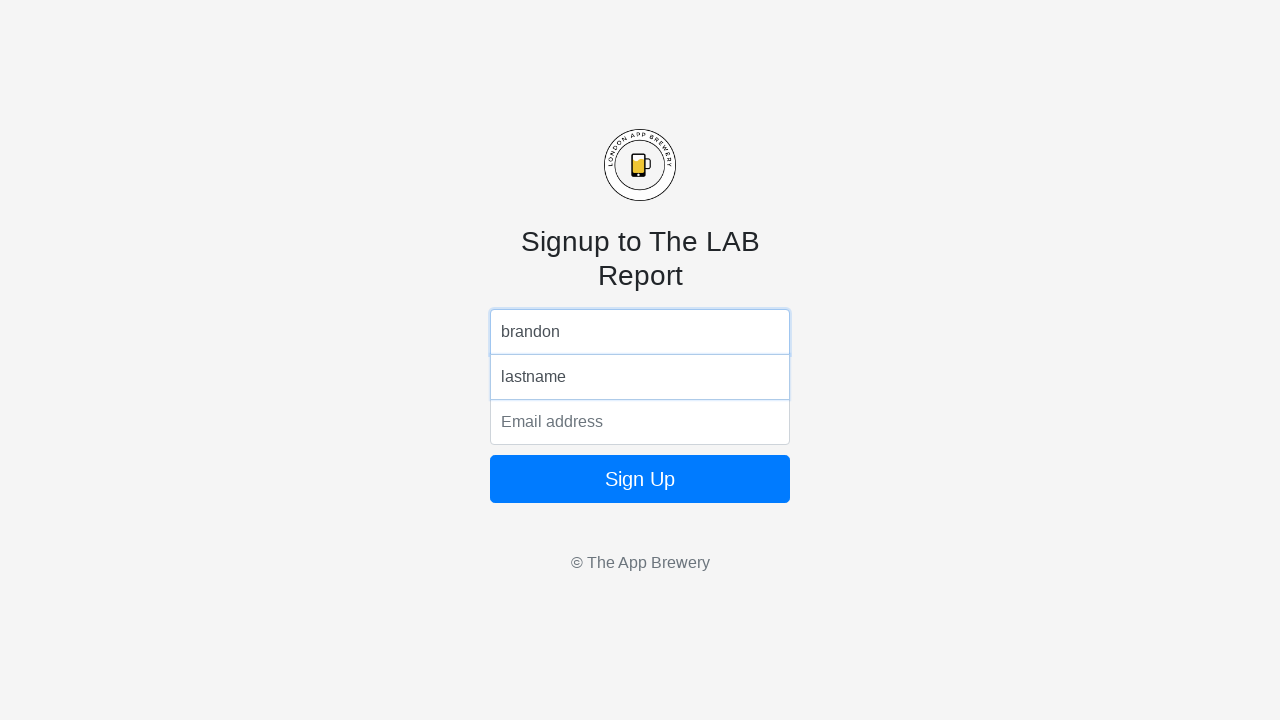

Filled email field with 'my_email@gmail.com' on input[name='email']
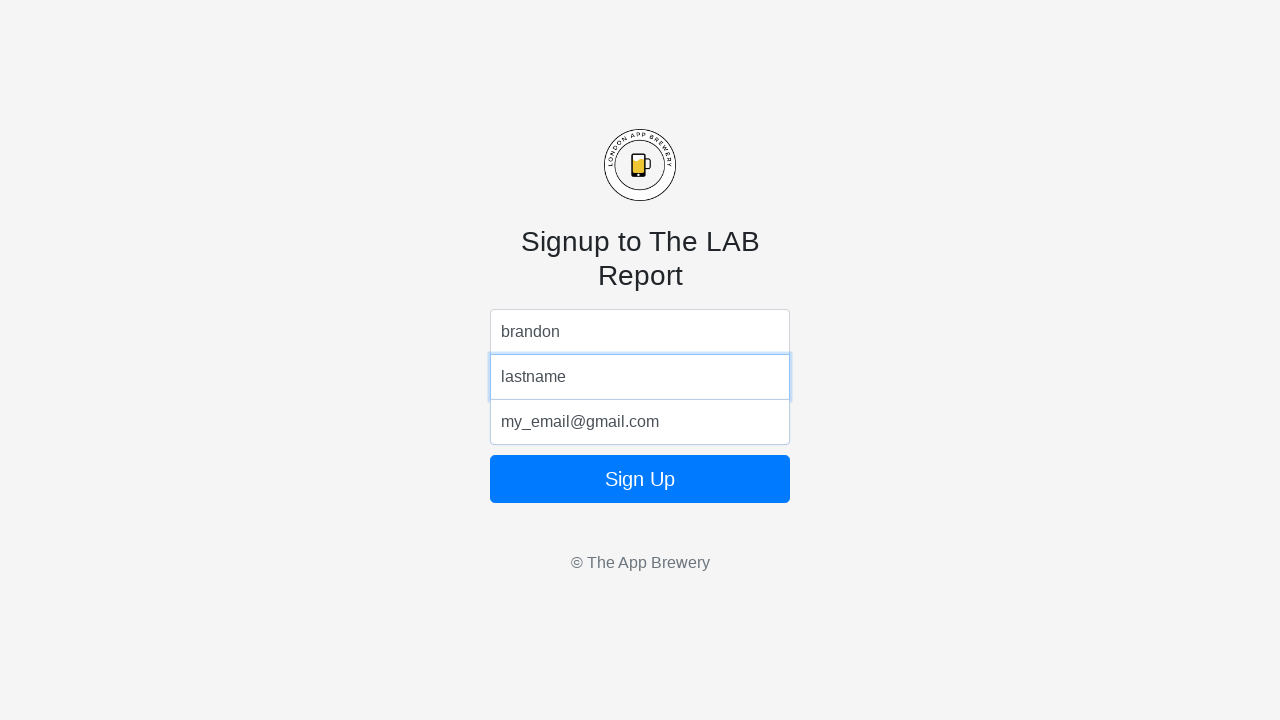

Clicked submit button to complete signup form at (640, 479) on .btn
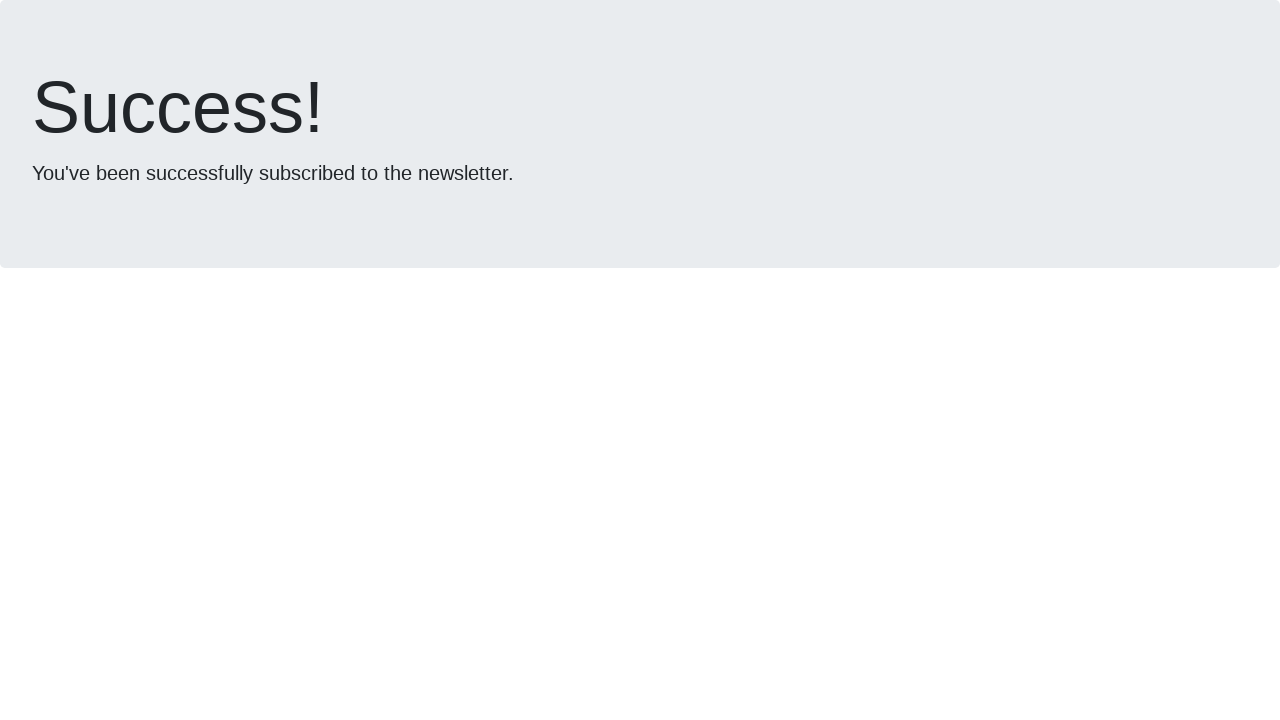

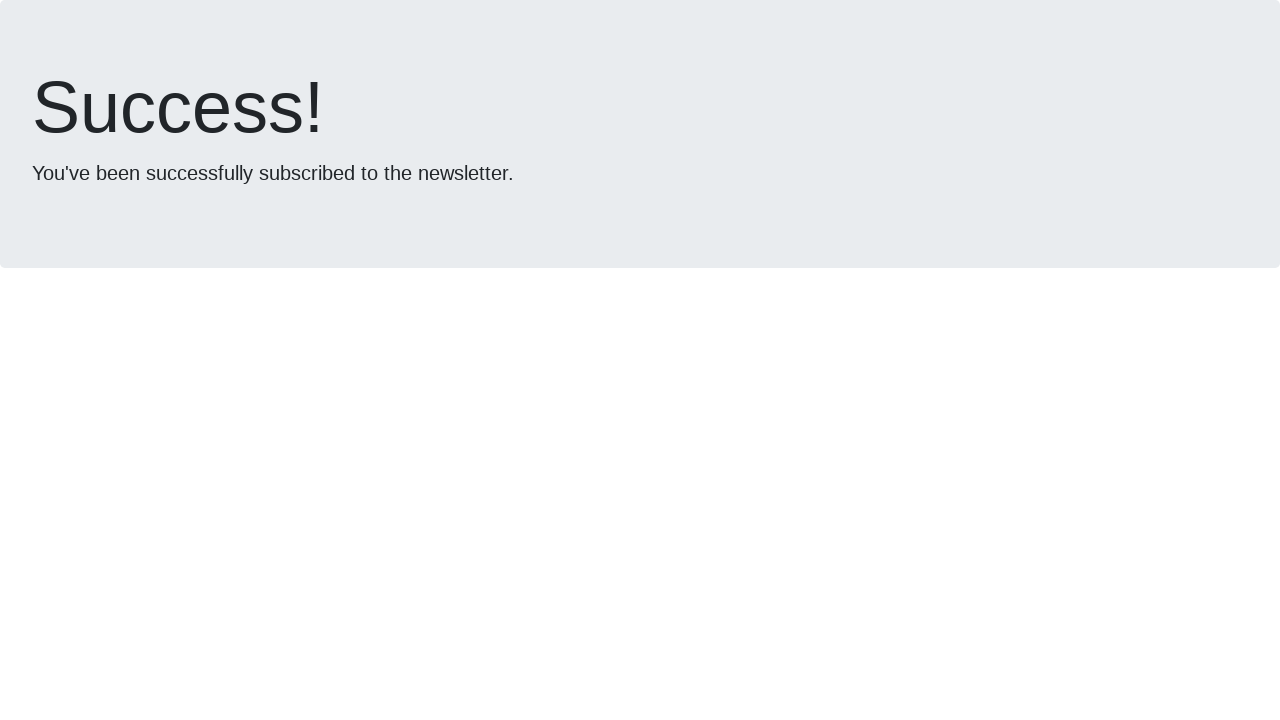